Tests the newsletter subscription form by entering an email address and clicking the submit button.

Starting URL: https://chadd.org/for-adults/overview/

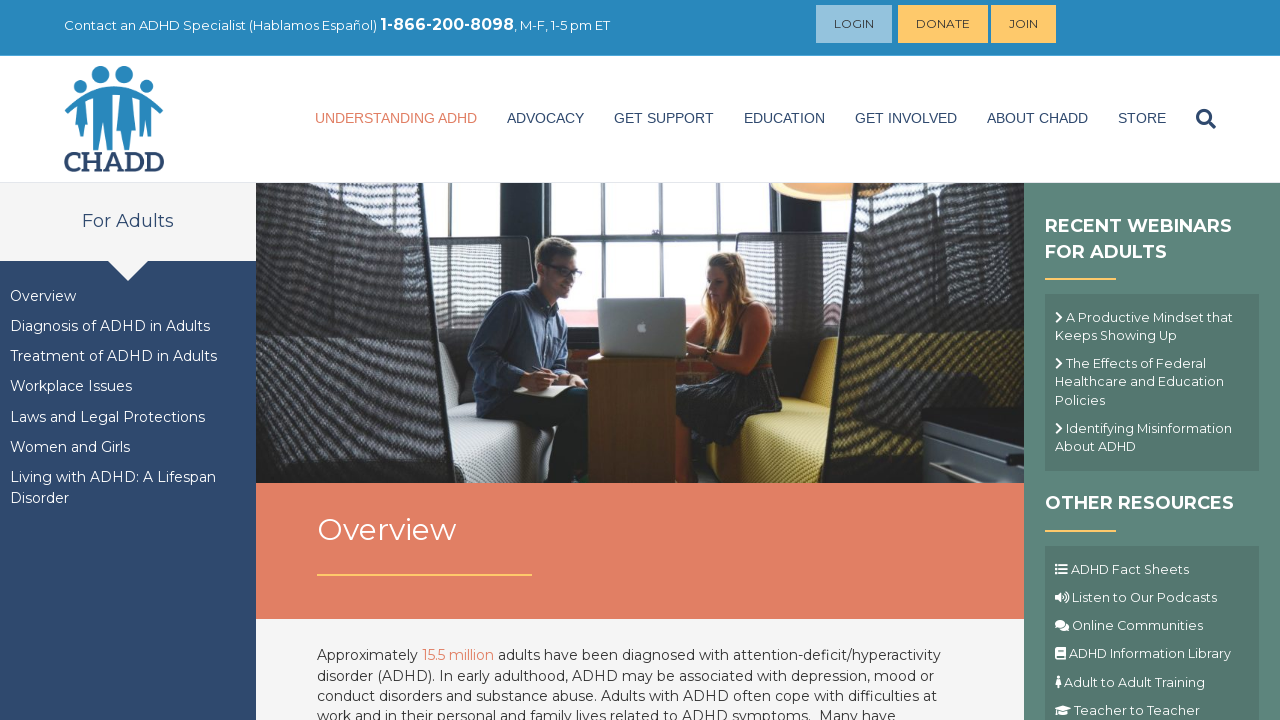

Entered email address 'testsubscriber@example.com' in newsletter subscription form on input[name='EMAIL']
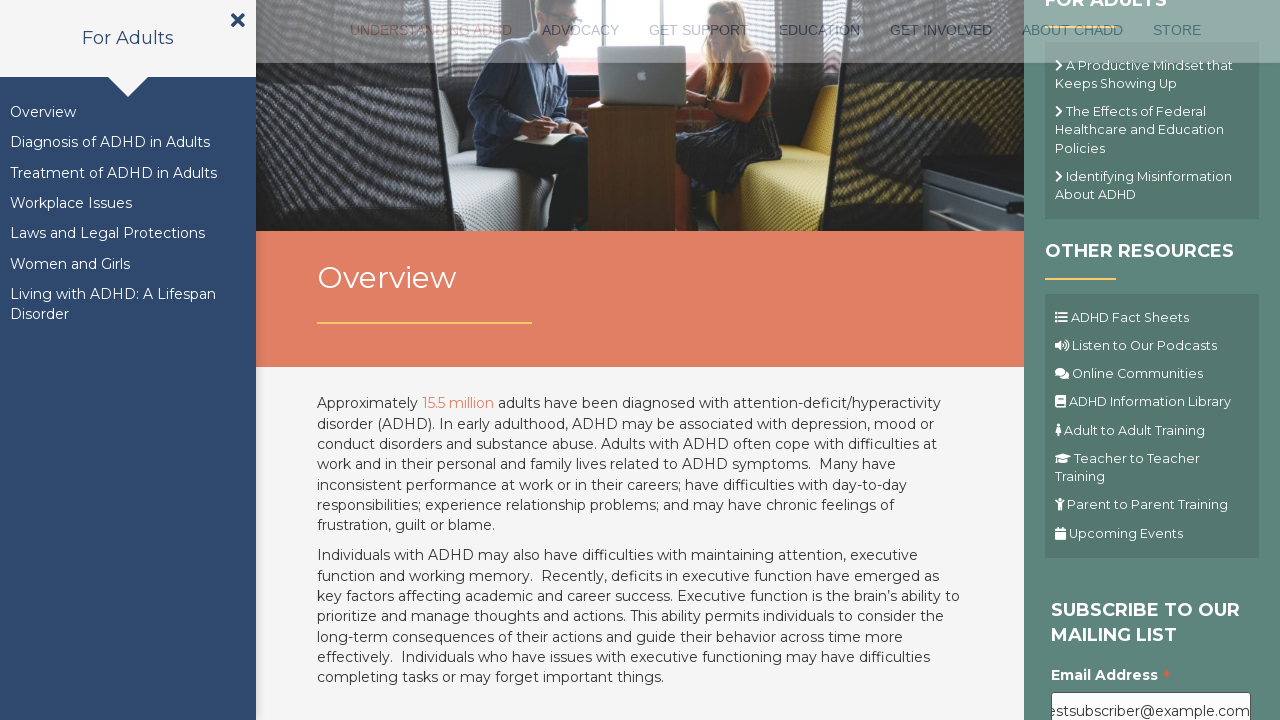

Clicked submit button to submit newsletter subscription form at (1111, 361) on .button
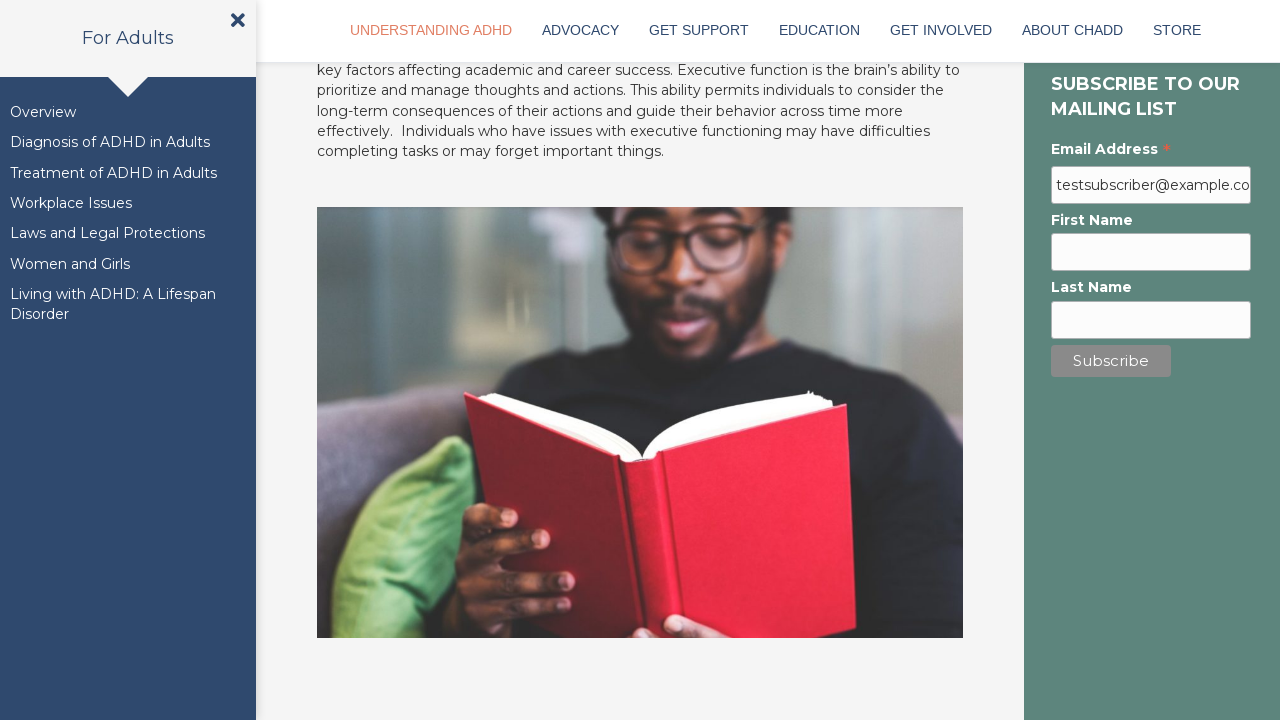

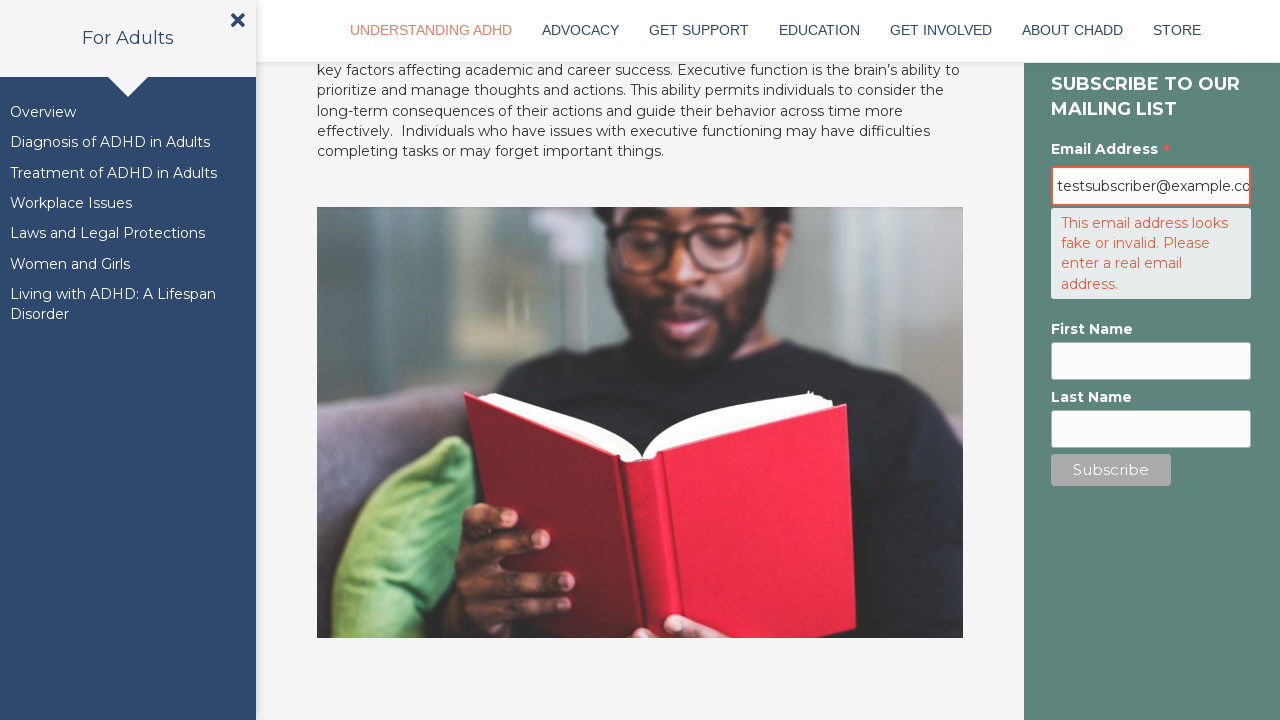